Tests the text box form on DemoQA by filling in name and email fields, submitting the form, and verifying the output displays the entered values.

Starting URL: https://demoqa.com/

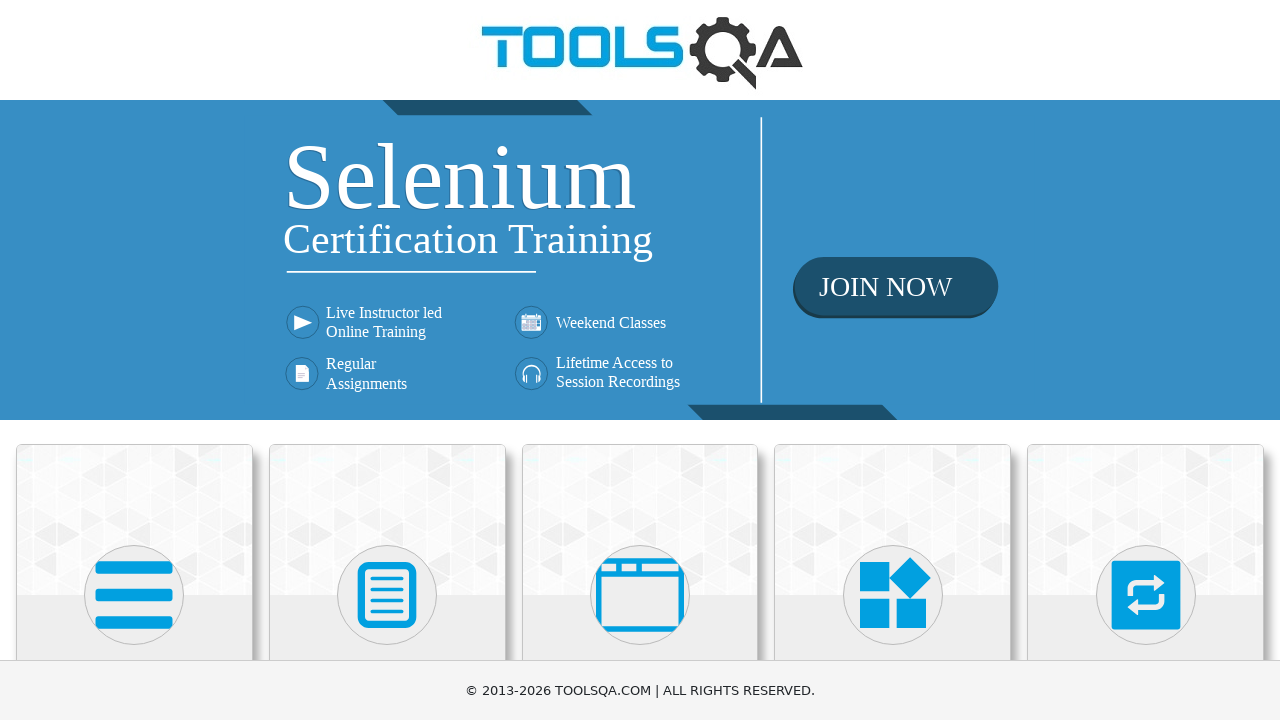

Clicked on Elements card at (134, 520) on xpath=(//div[@class='card-up'])[1]
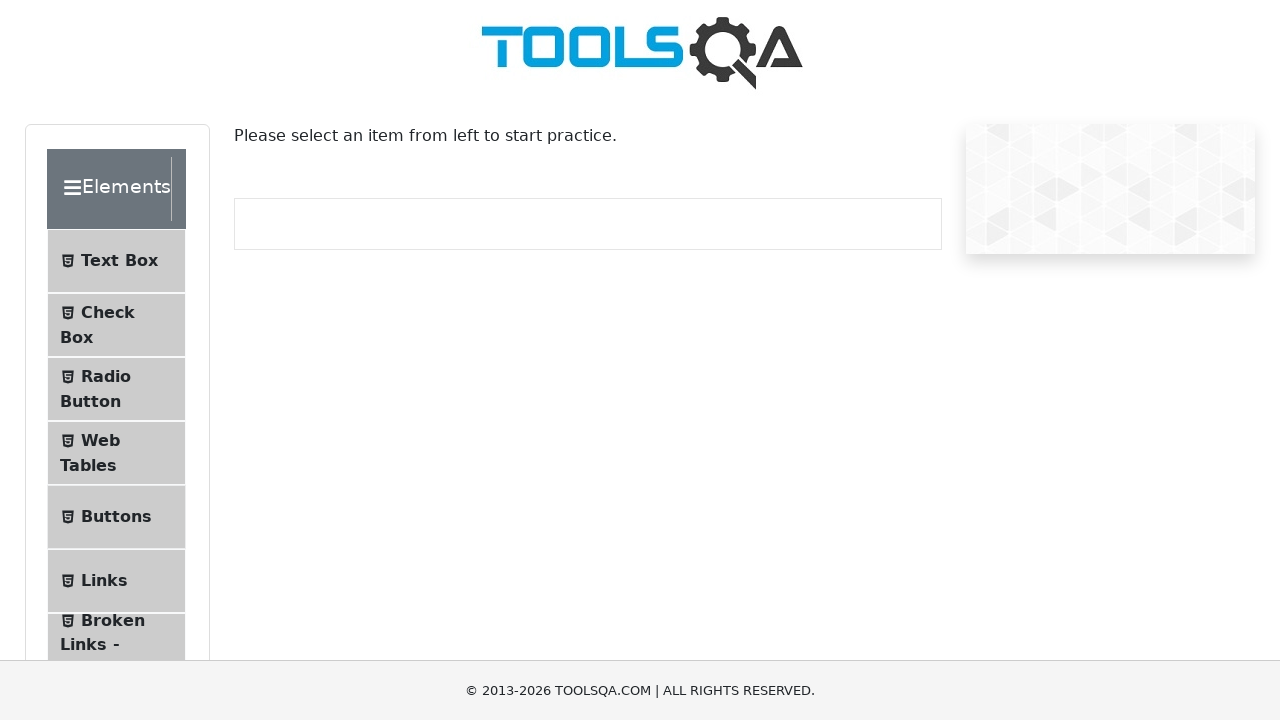

Clicked on Text Box menu item at (119, 261) on xpath=//span[contains(text(), 'Text Box')]
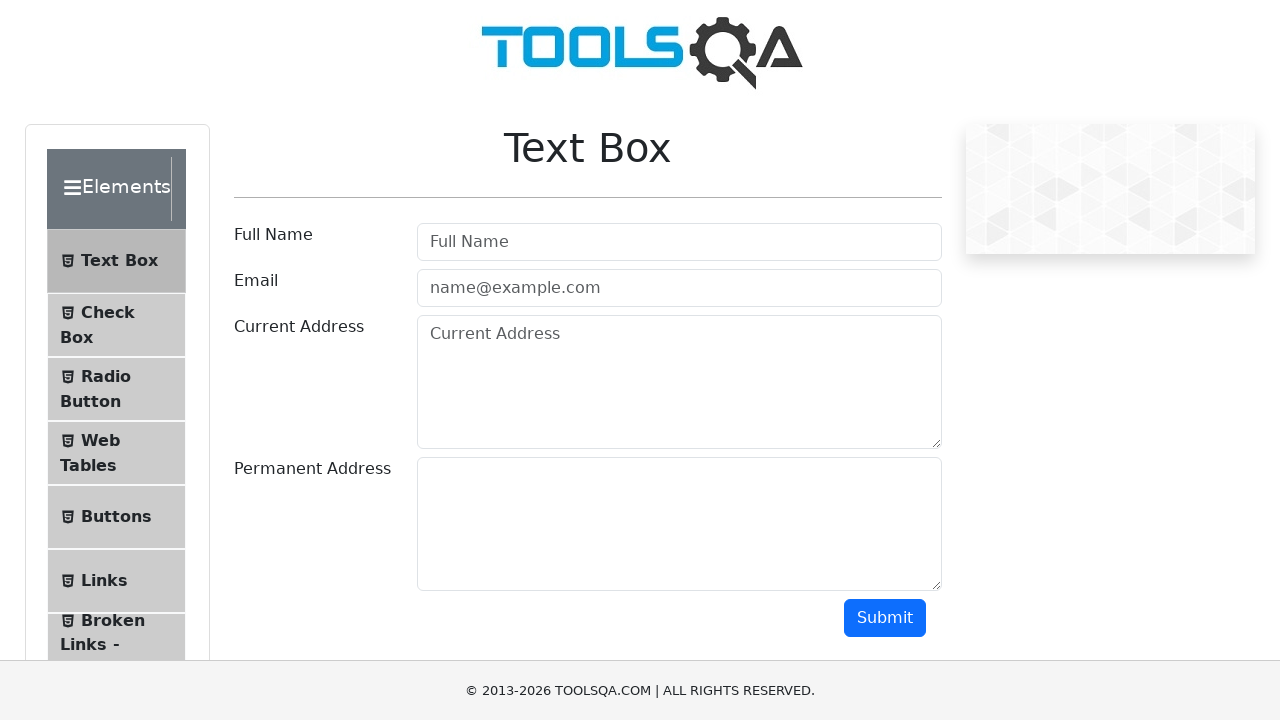

Filled name field with 'Jane Dou' on #userName
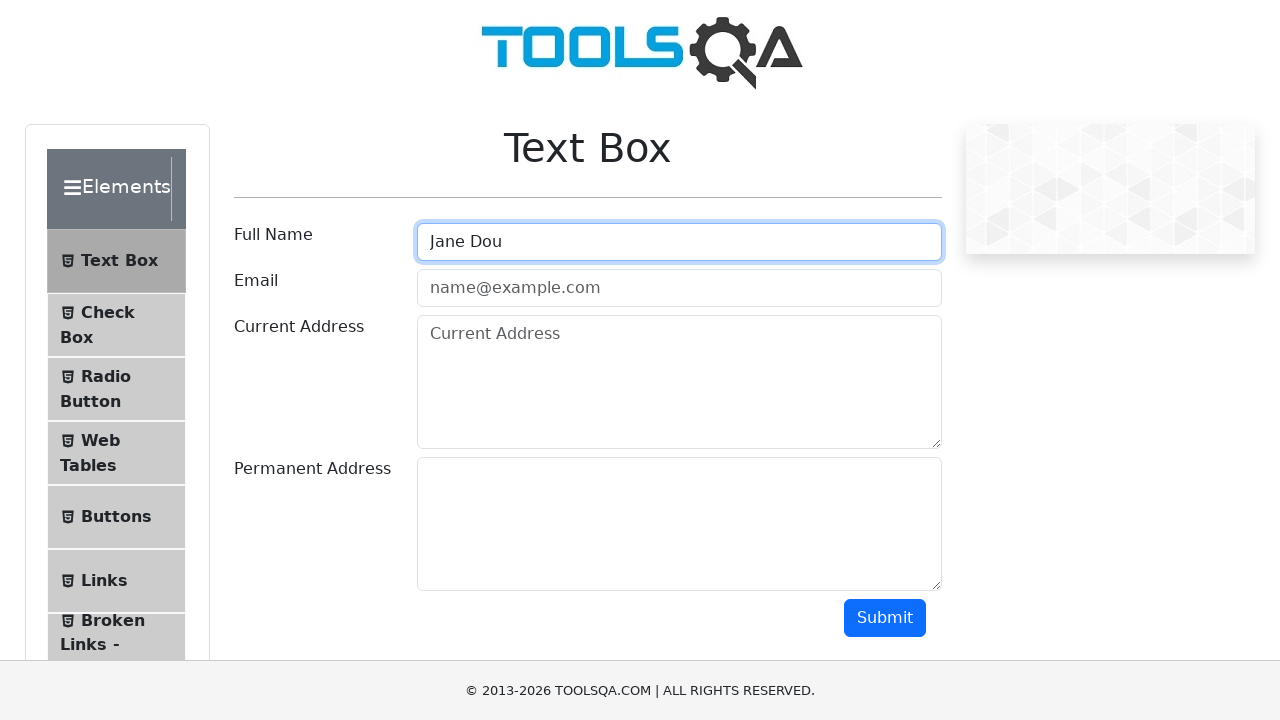

Filled email field with 'example@example.com' on #userEmail
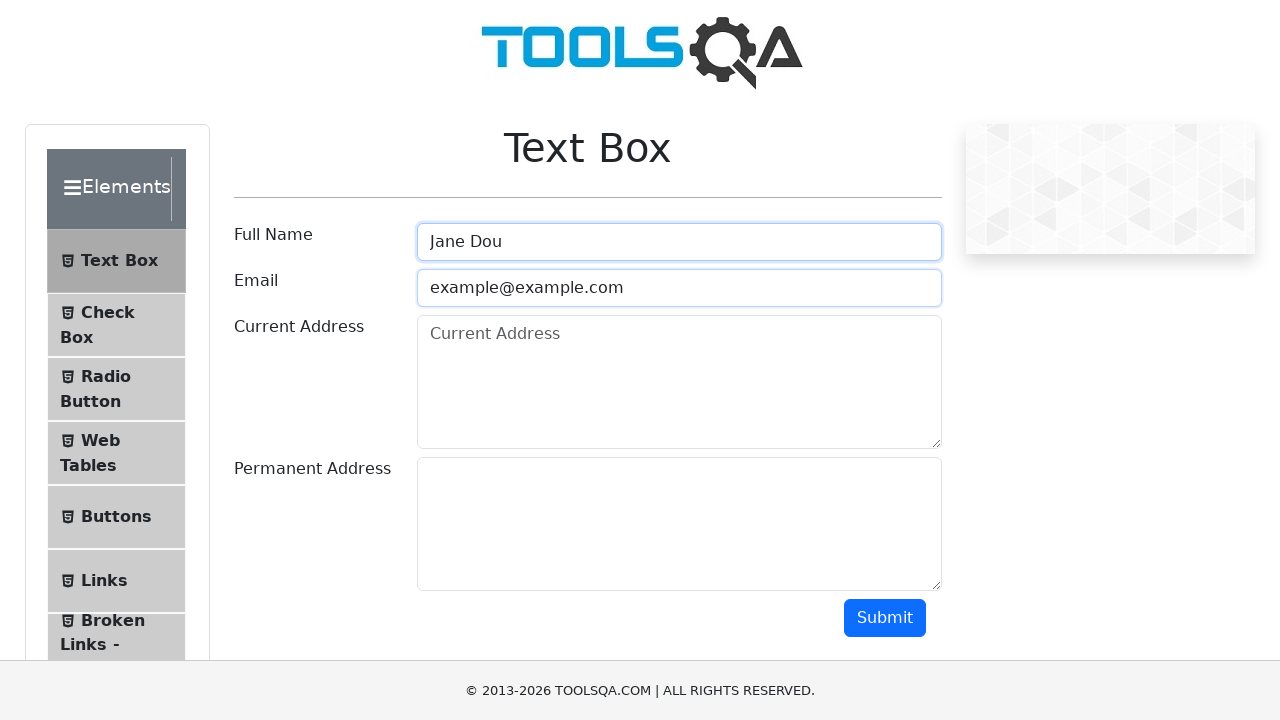

Clicked submit button to submit the form at (885, 618) on #submit
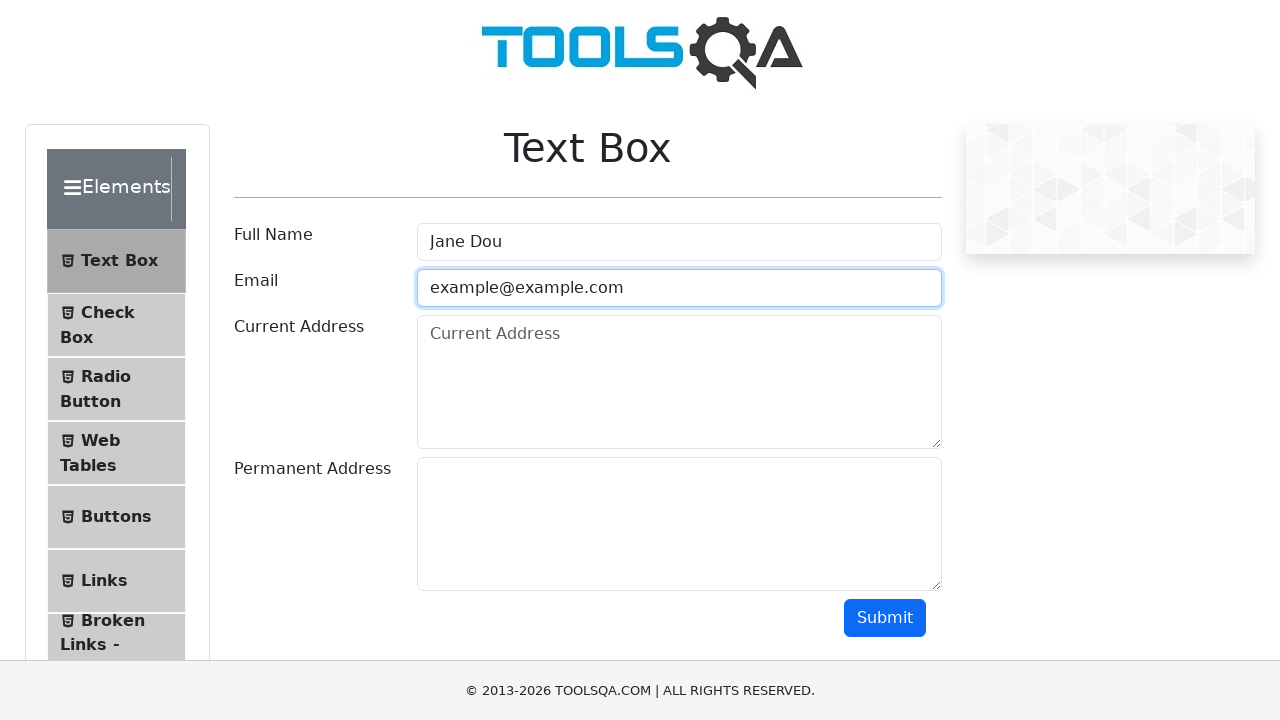

Form output appeared with results
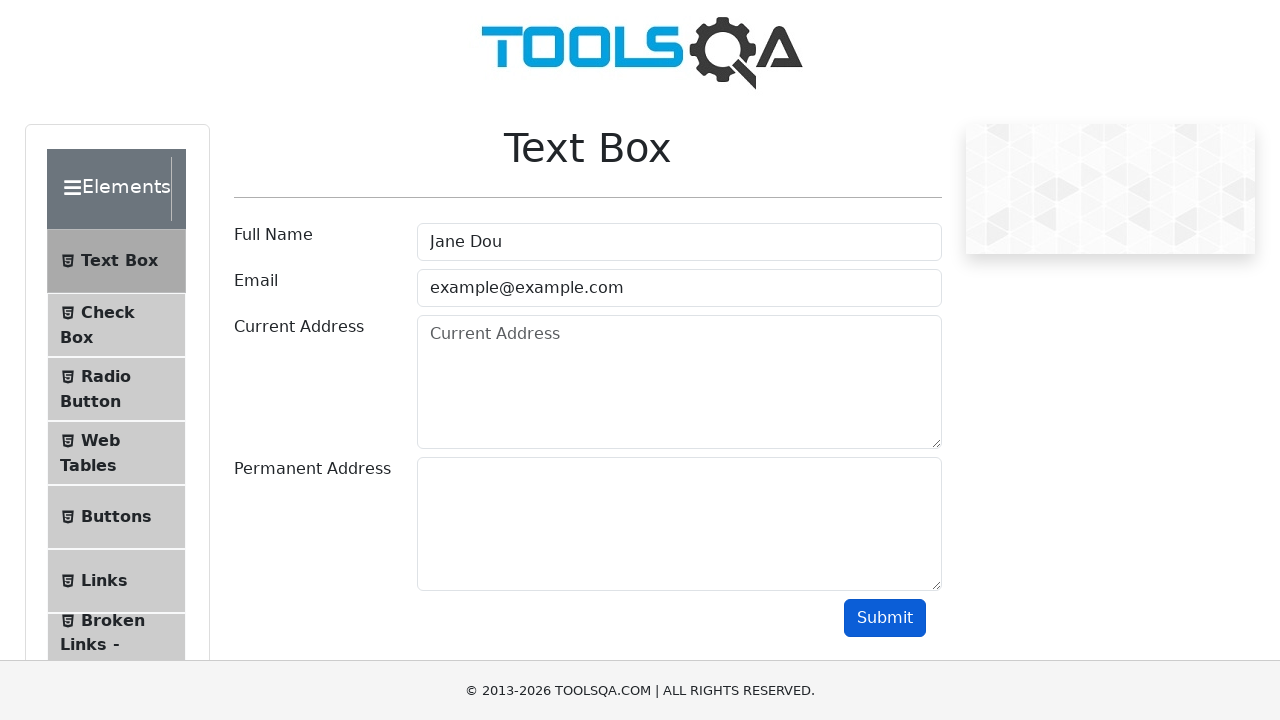

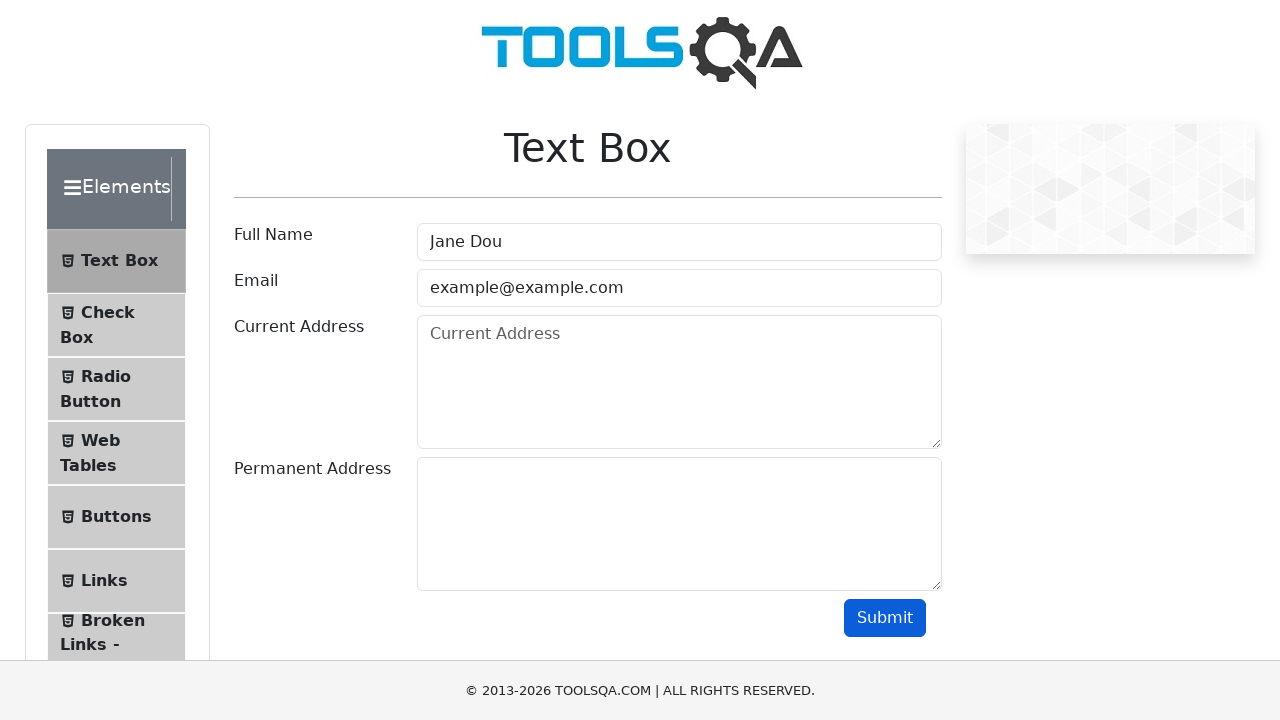